Waits for a price to reach $100, books an item, and solves a math captcha challenge

Starting URL: http://suninjuly.github.io/explicit_wait2.html

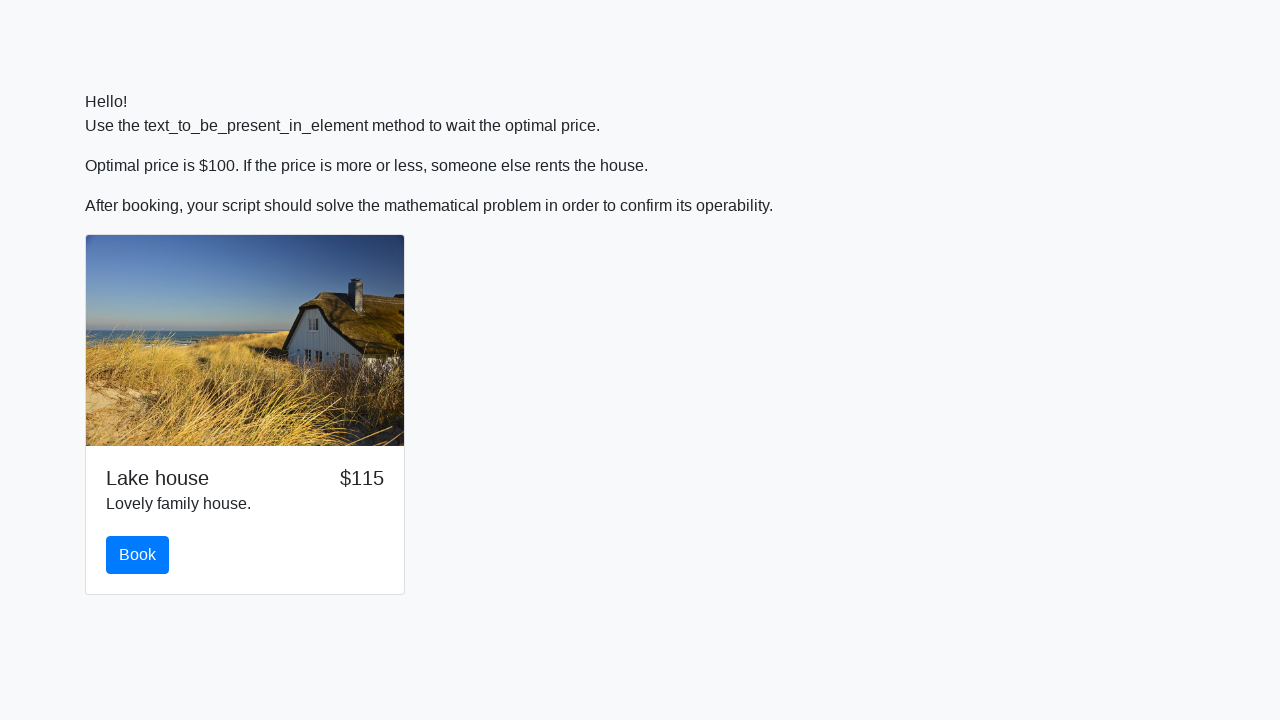

Waited for price to reach $100
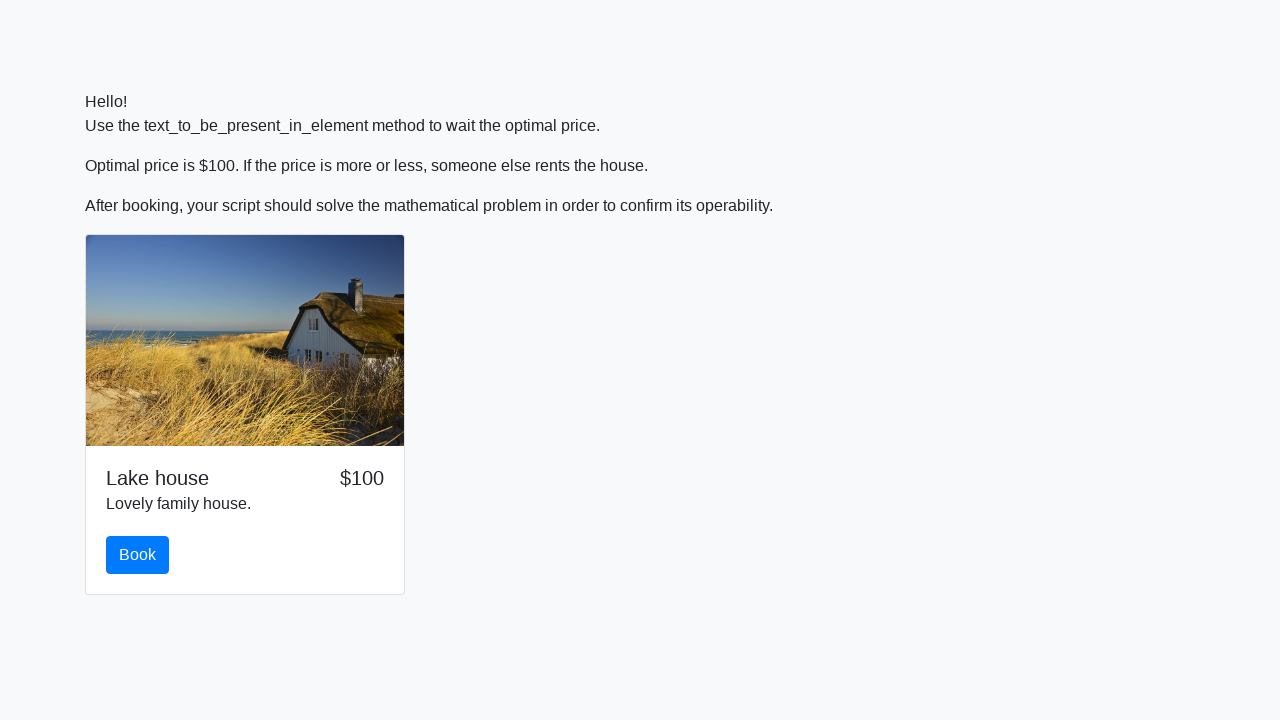

Clicked the book button at (138, 555) on #book
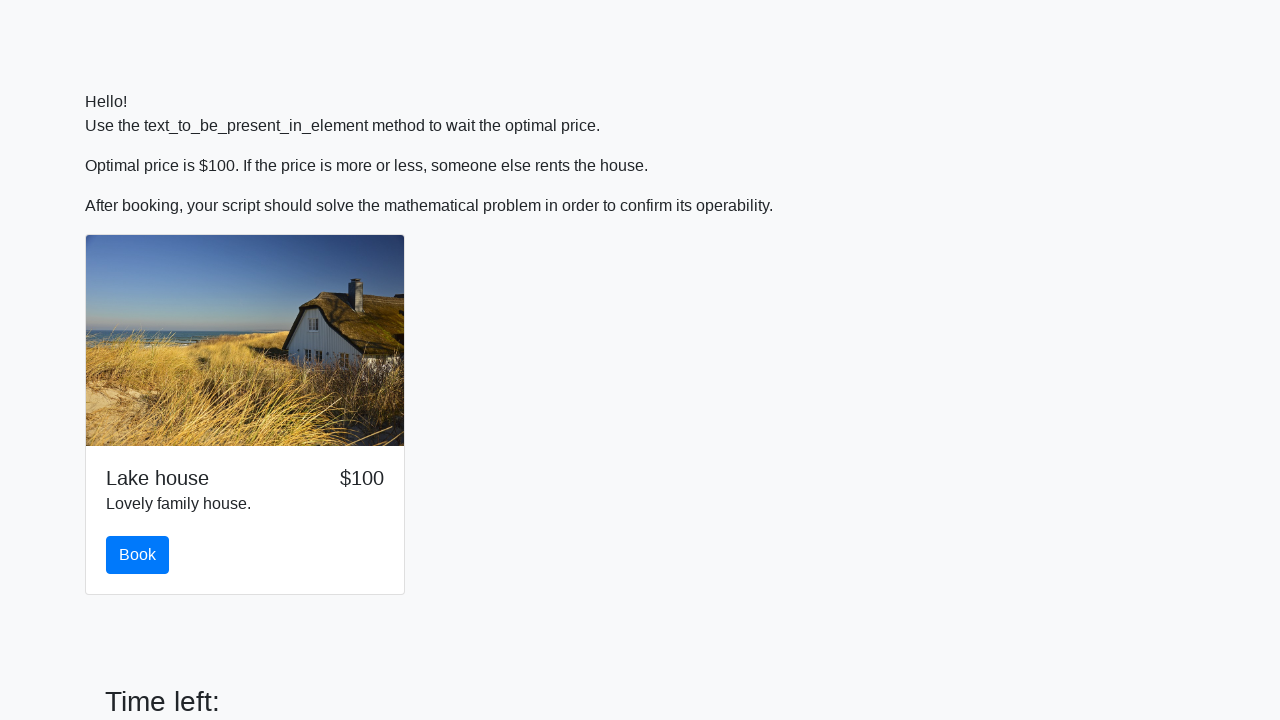

Retrieved the x value for math calculation
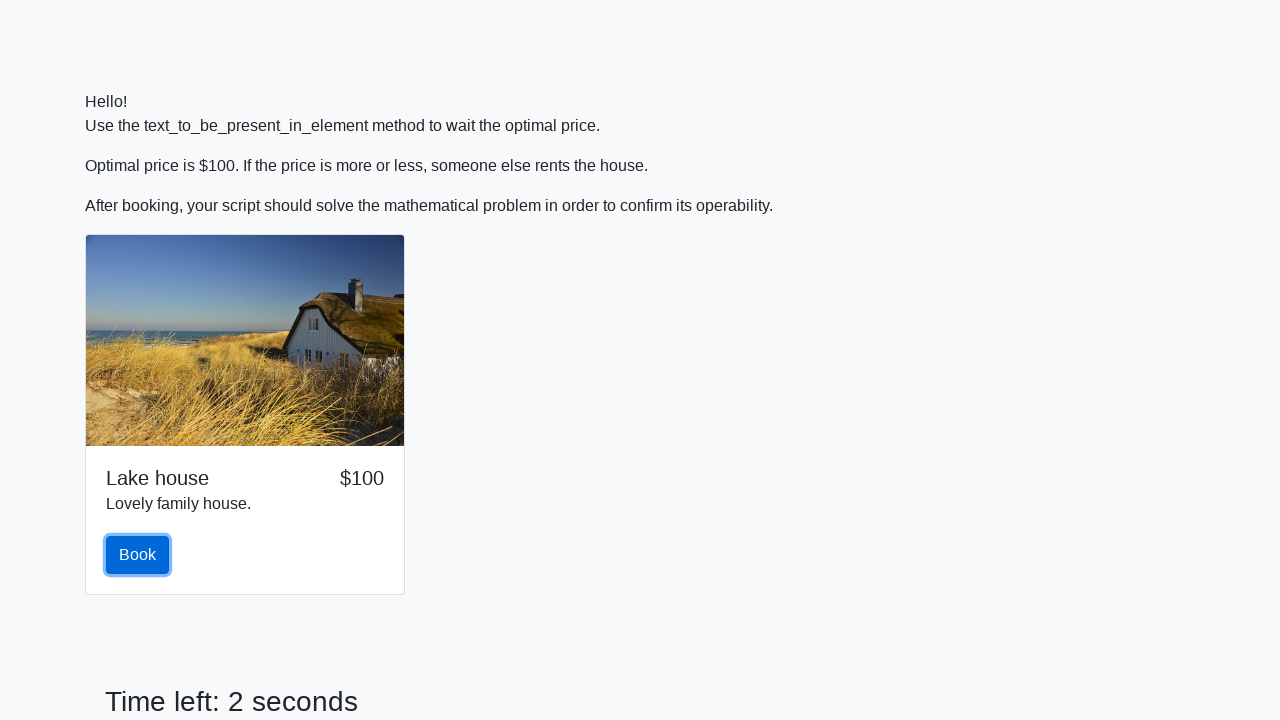

Calculated math captcha answer: -1.1415081285706221
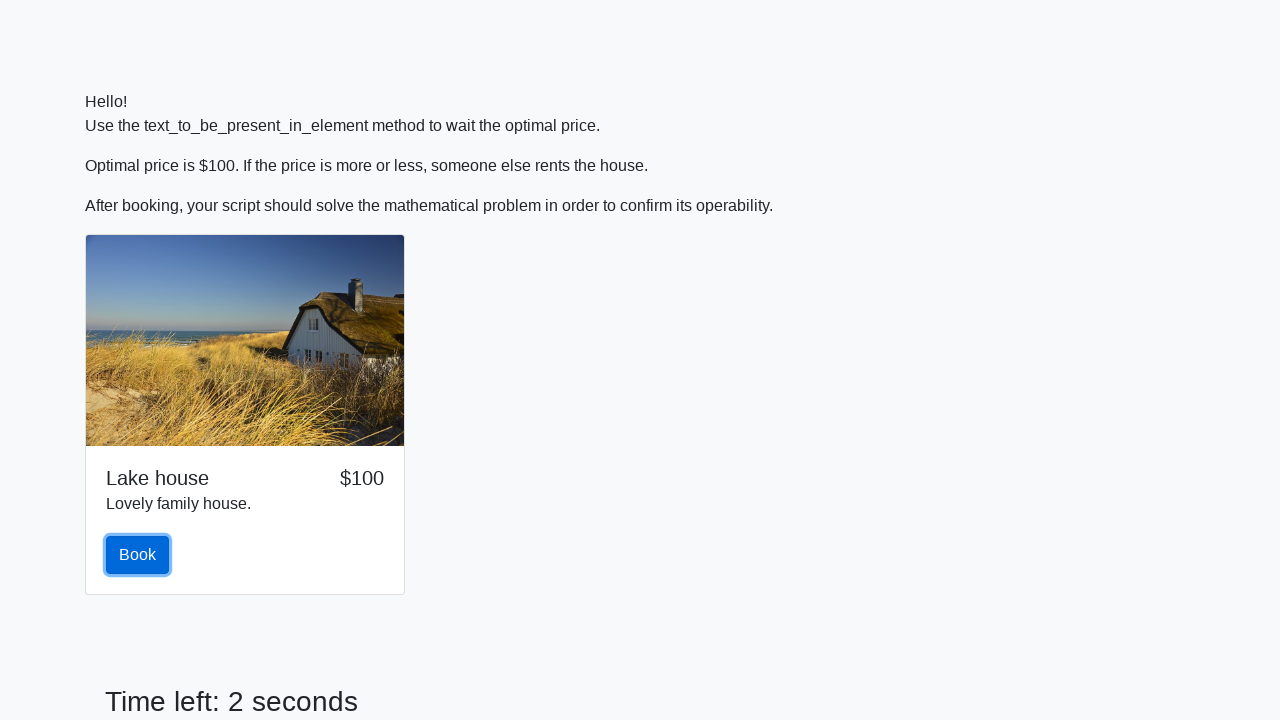

Filled in the captcha answer on #answer
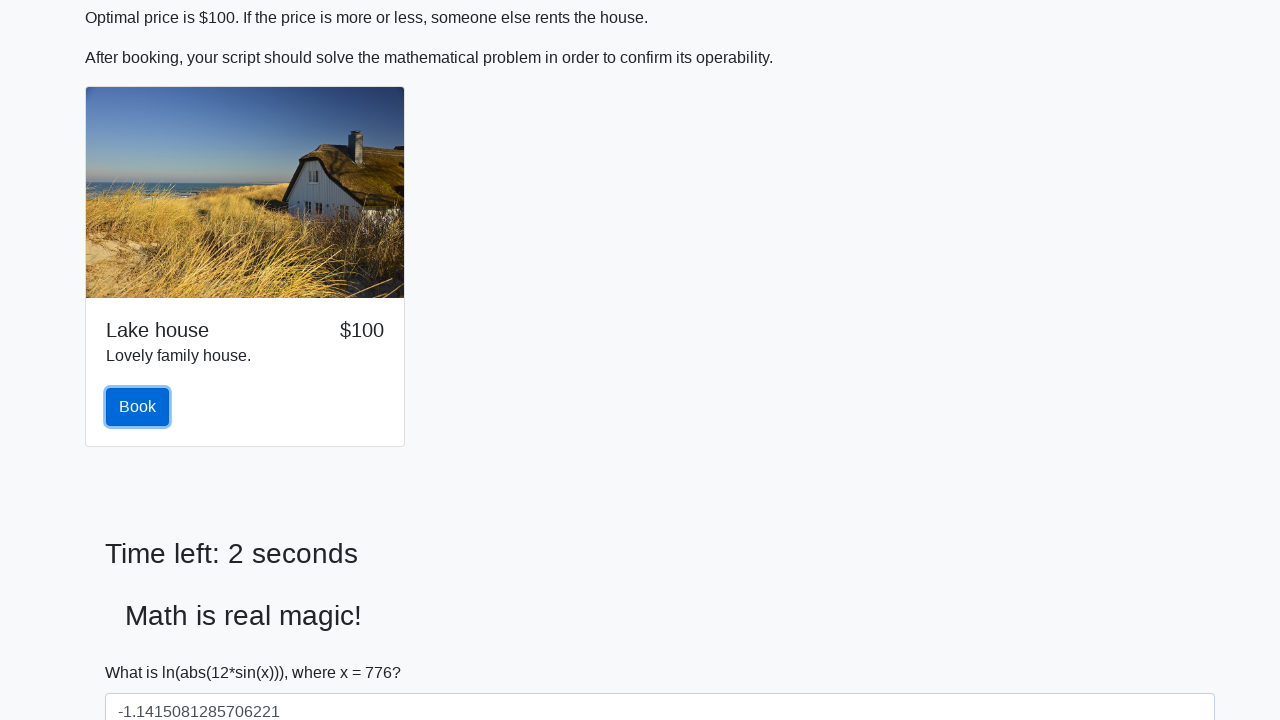

Submitted the captcha solution at (143, 651) on #solve
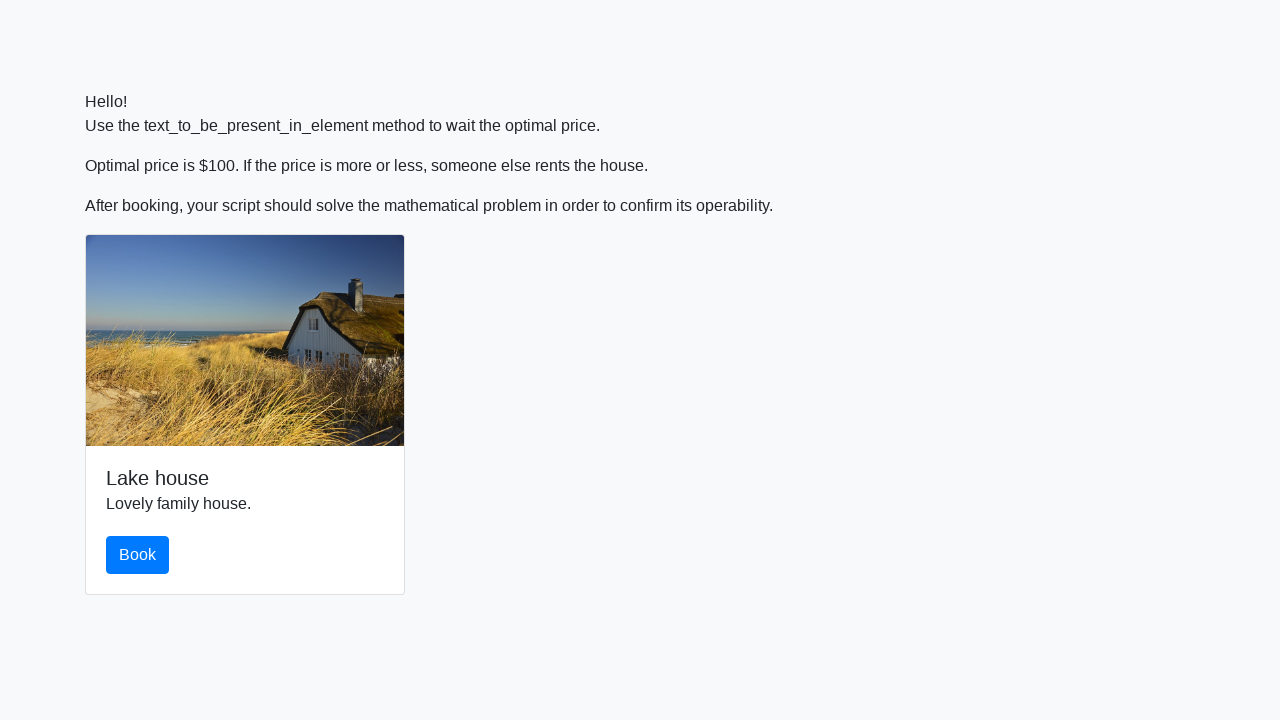

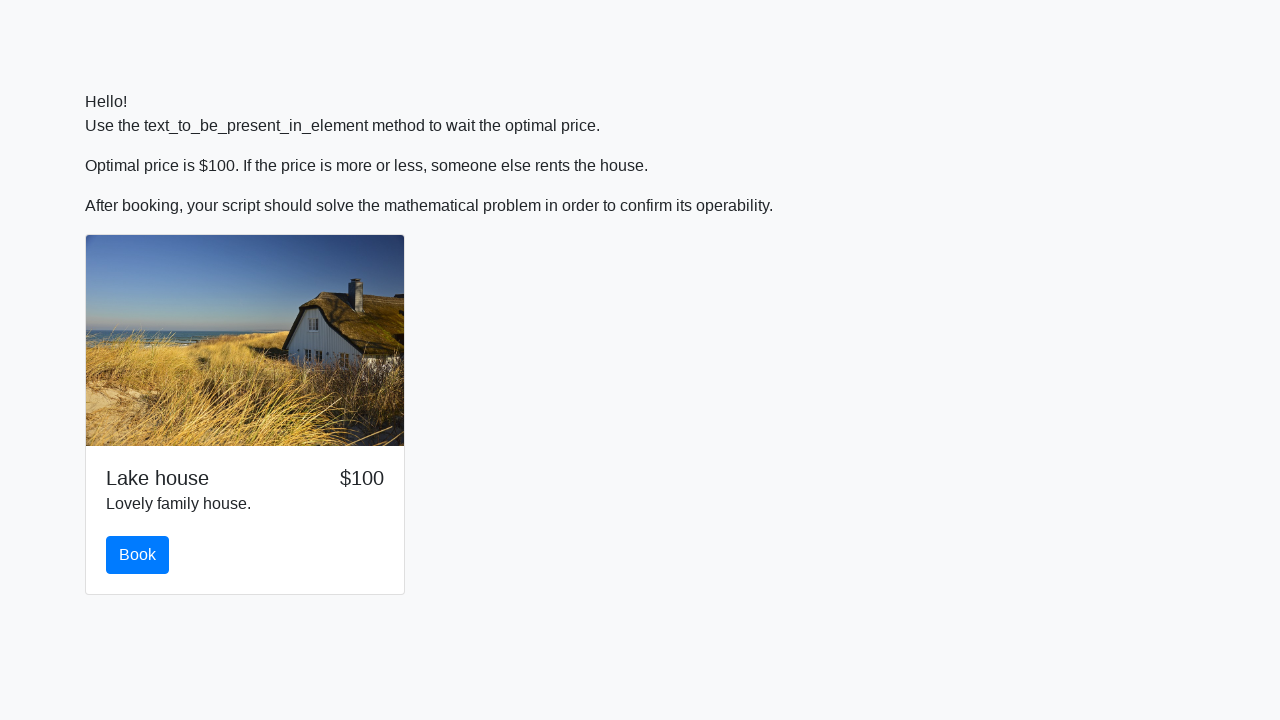